Tests navigation to the Selenium IDE documentation page by clicking the Docs link and verifying the page title

Starting URL: https://www.selenium.dev/selenium-ide/

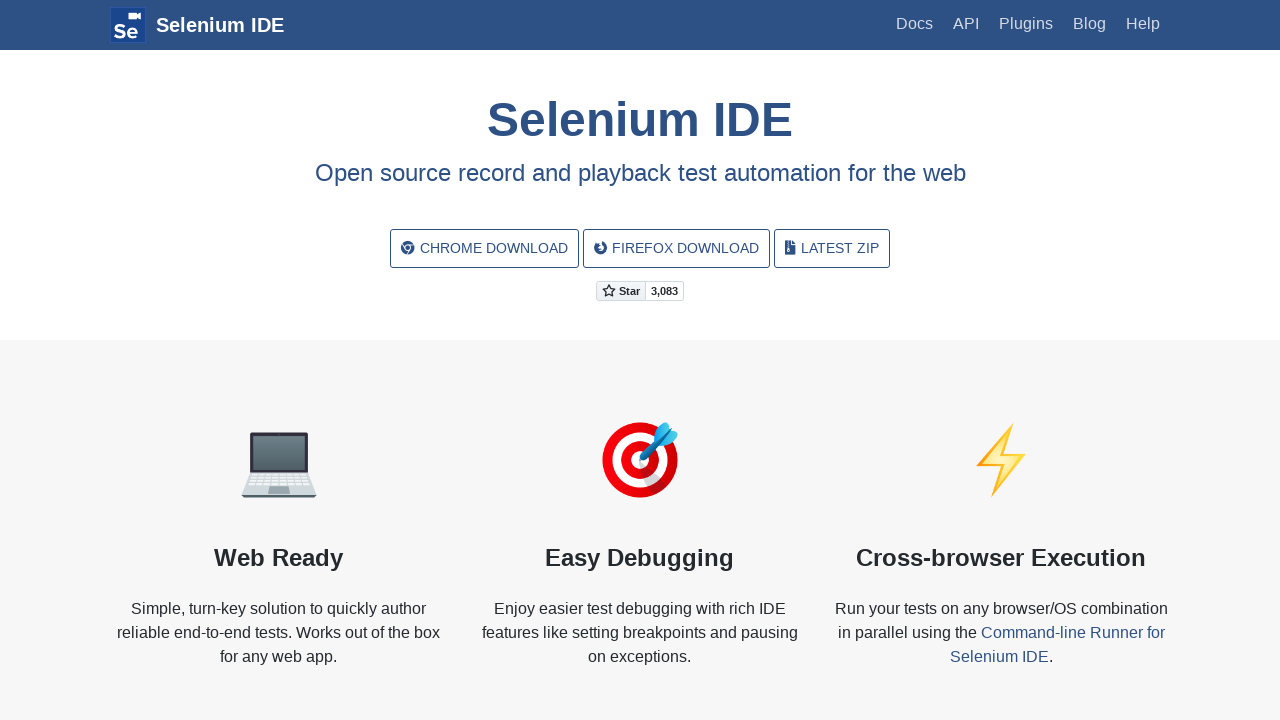

Clicked the Docs link at (914, 24) on a:text('Docs')
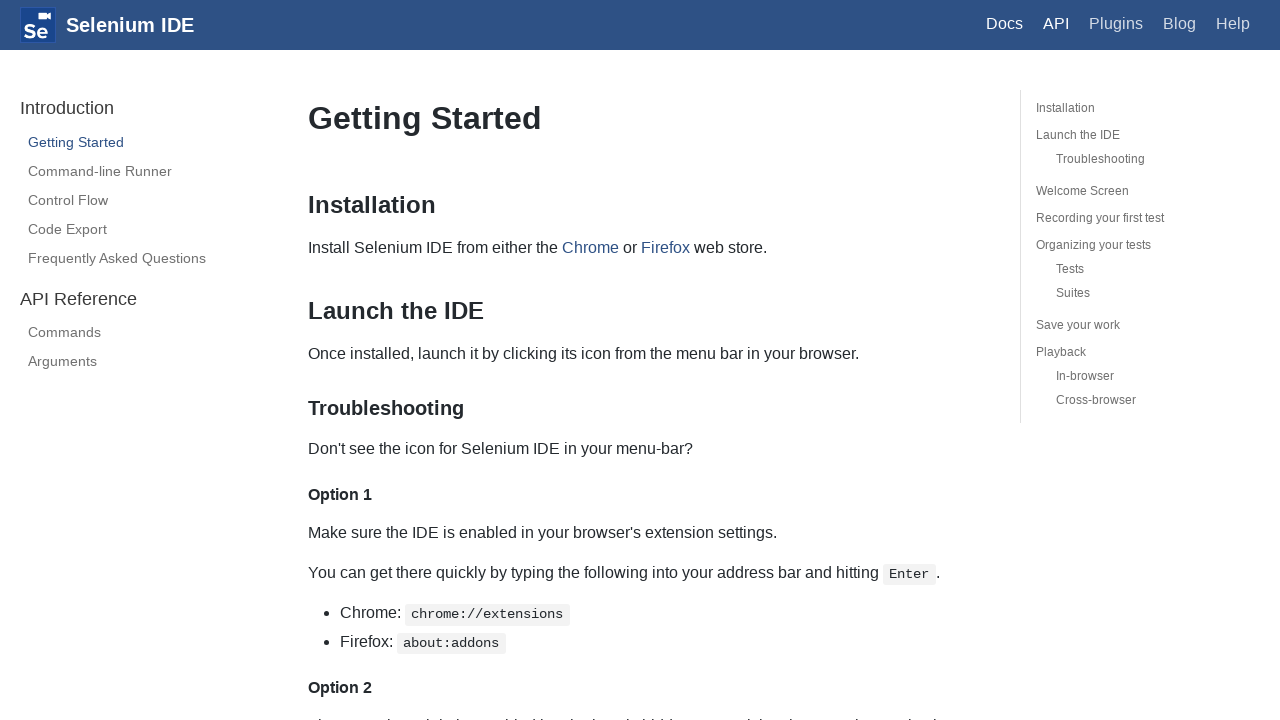

Verified page title is 'Getting Started · Selenium IDE'
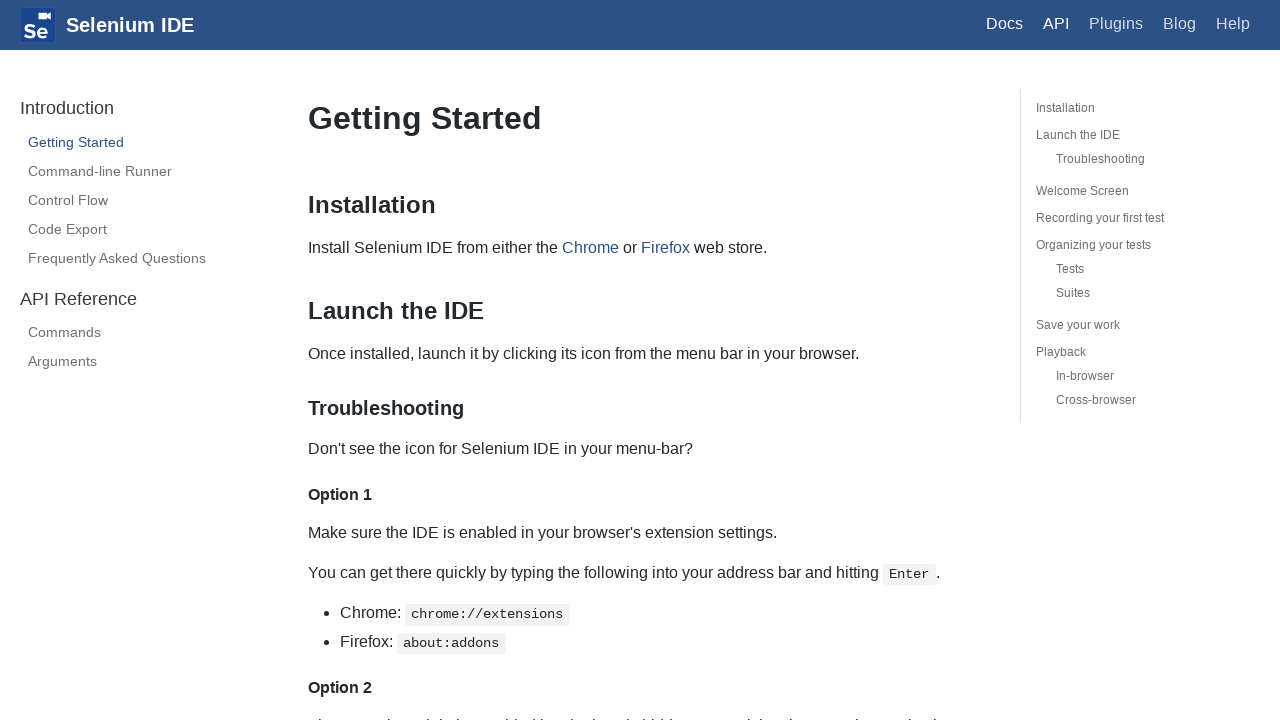

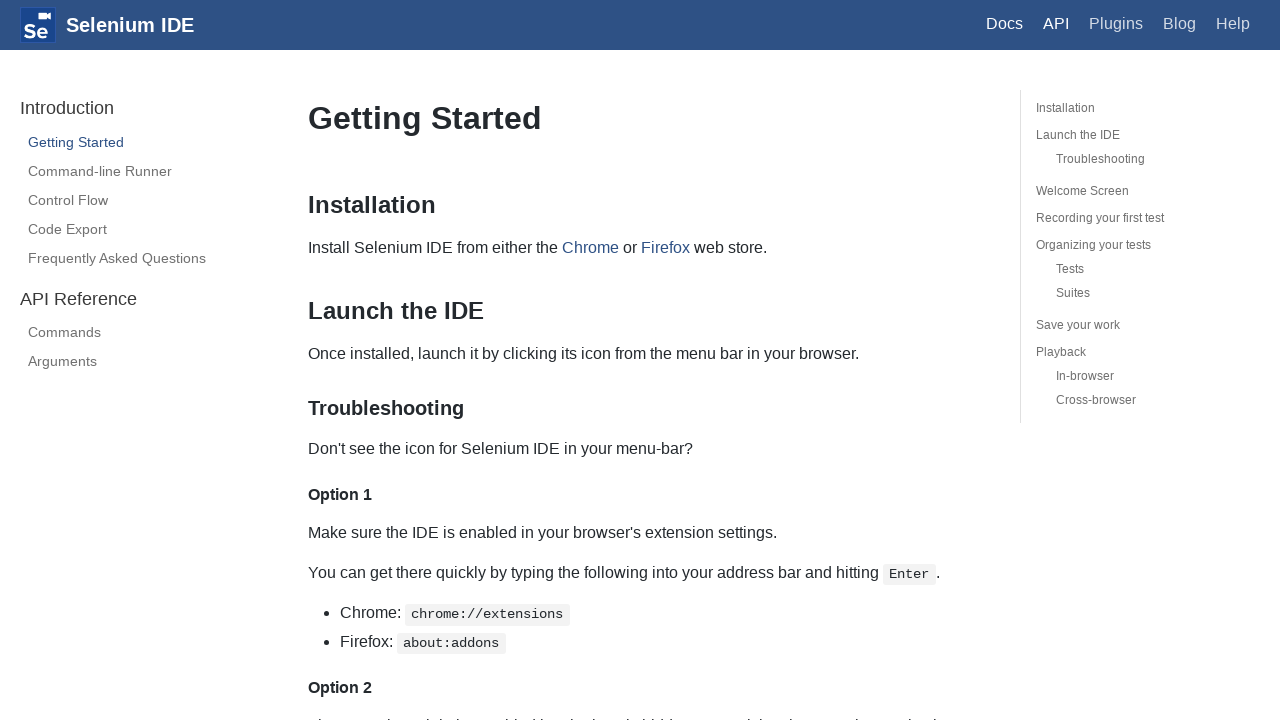